Tests dynamic dropdown functionality on a flight booking practice page by selecting origin city (Bengaluru) and destination city (Belgaum) from cascading dropdowns

Starting URL: https://rahulshettyacademy.com/dropdownsPractise/

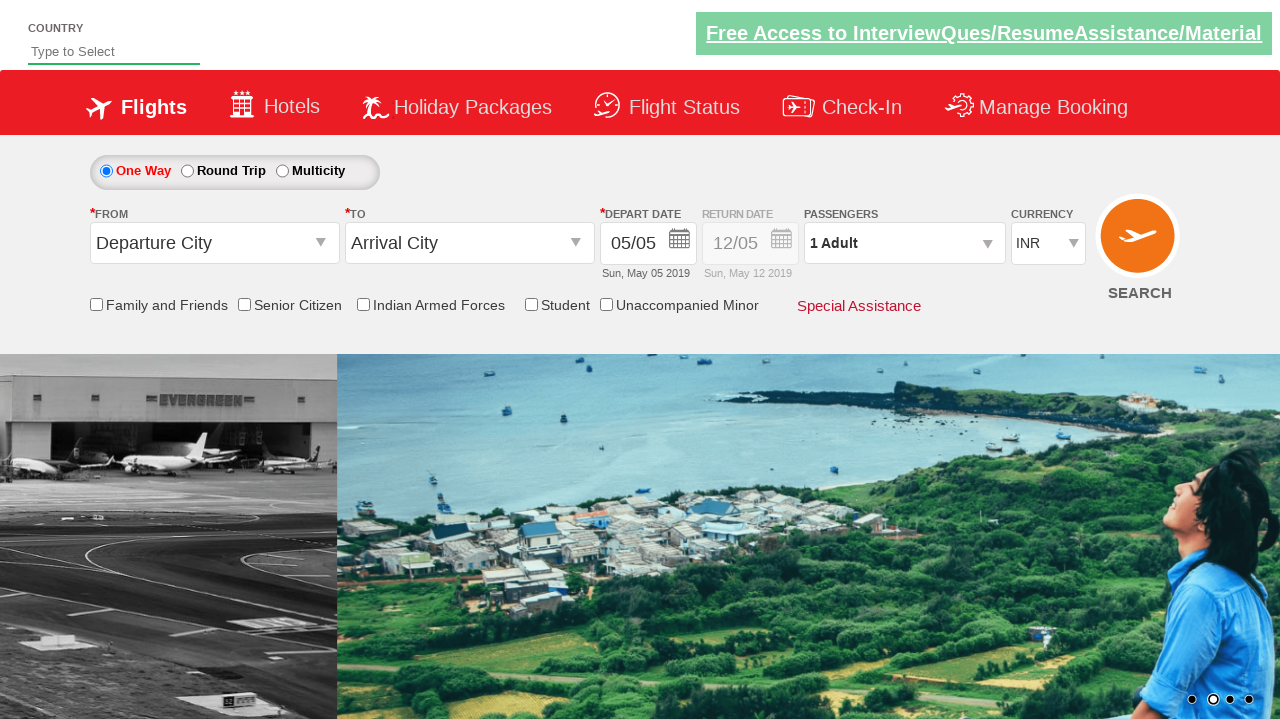

Clicked origin station dropdown to open it at (214, 243) on #ctl00_mainContent_ddl_originStation1_CTXT
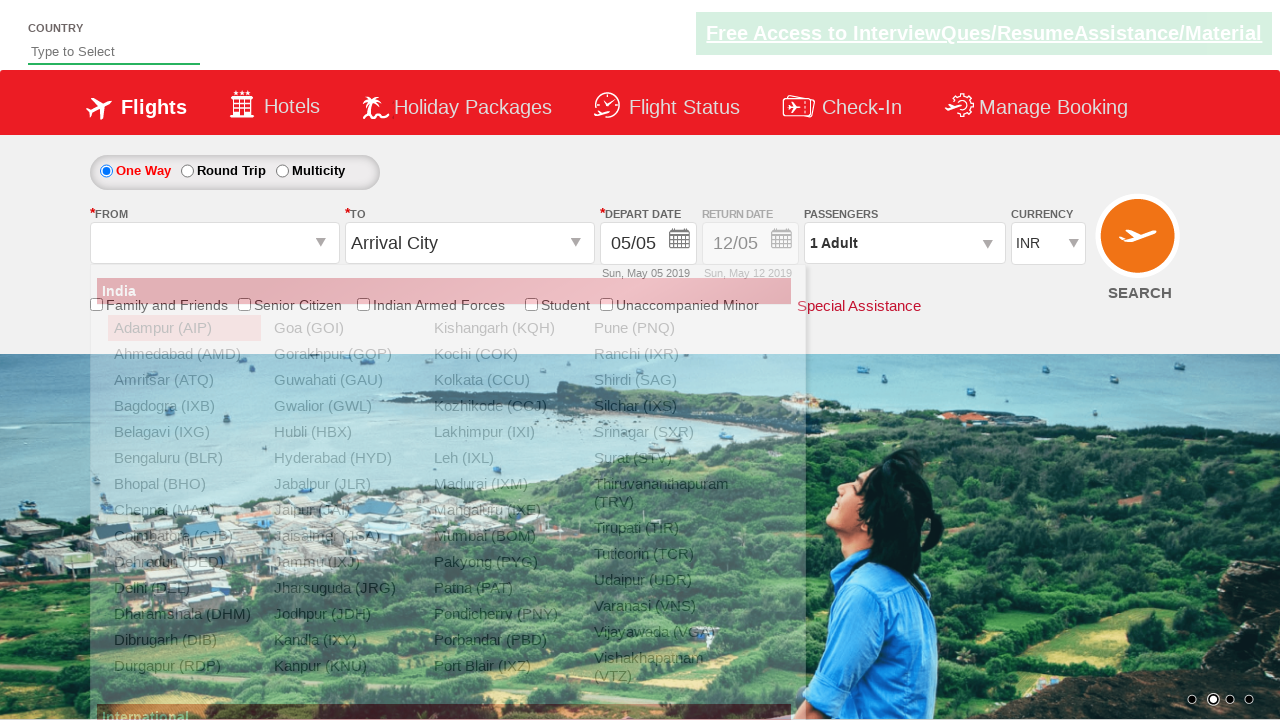

Waited for Bengaluru option to appear in origin dropdown
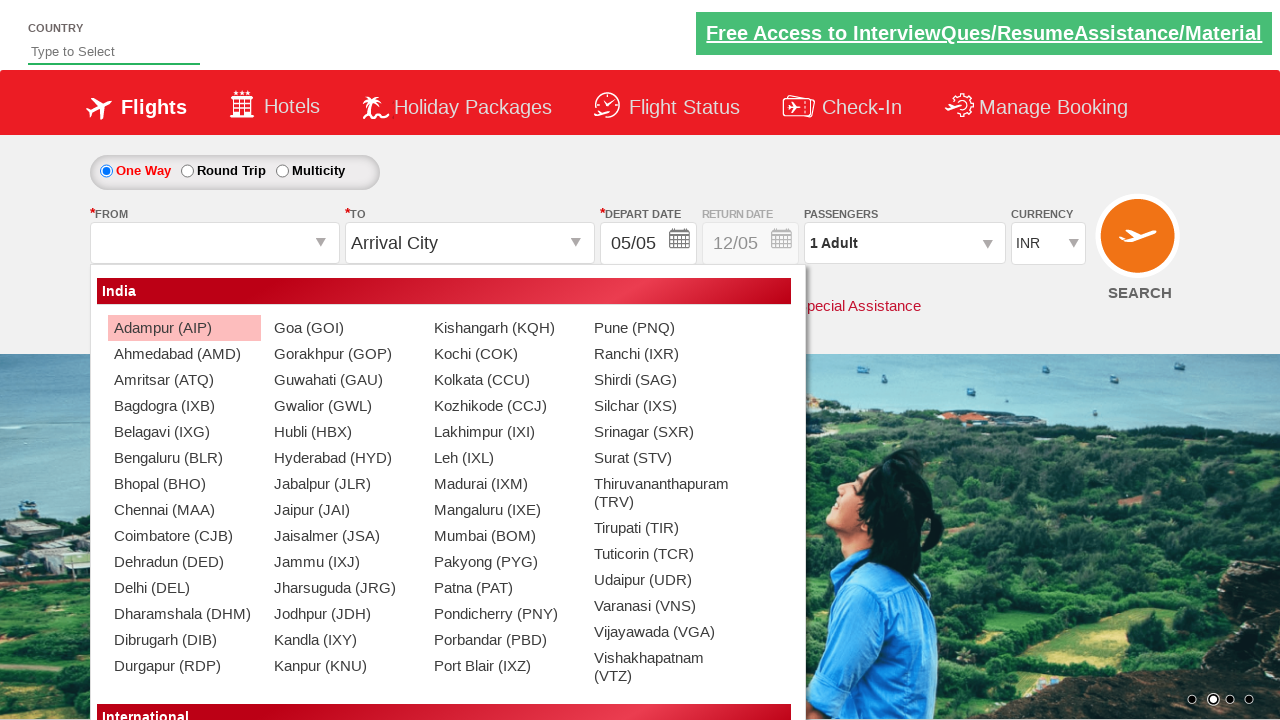

Selected Bengaluru (BLR) as origin city at (184, 458) on xpath=//a[contains(text(),'Bengaluru (BLR)')]
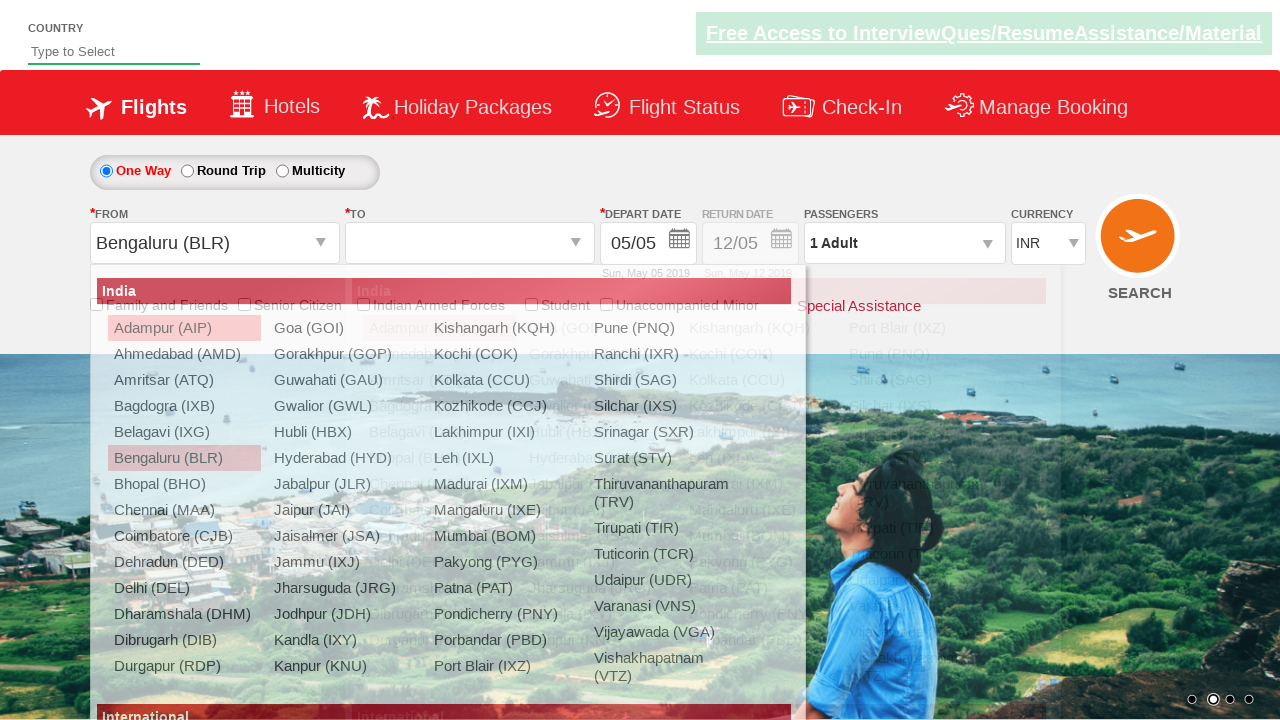

Clicked destination station dropdown to open it at (470, 243) on #ctl00_mainContent_ddl_destinationStation1_CTXT
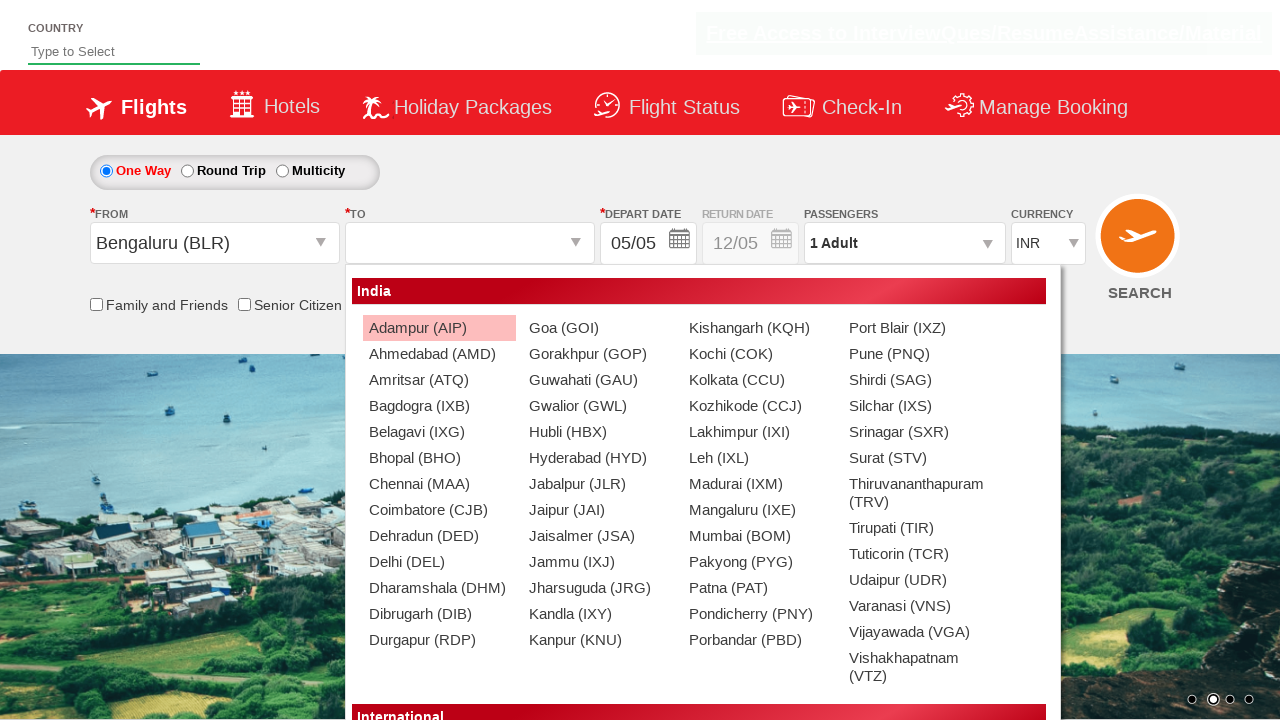

Waited for Belgaum option to appear in destination dropdown
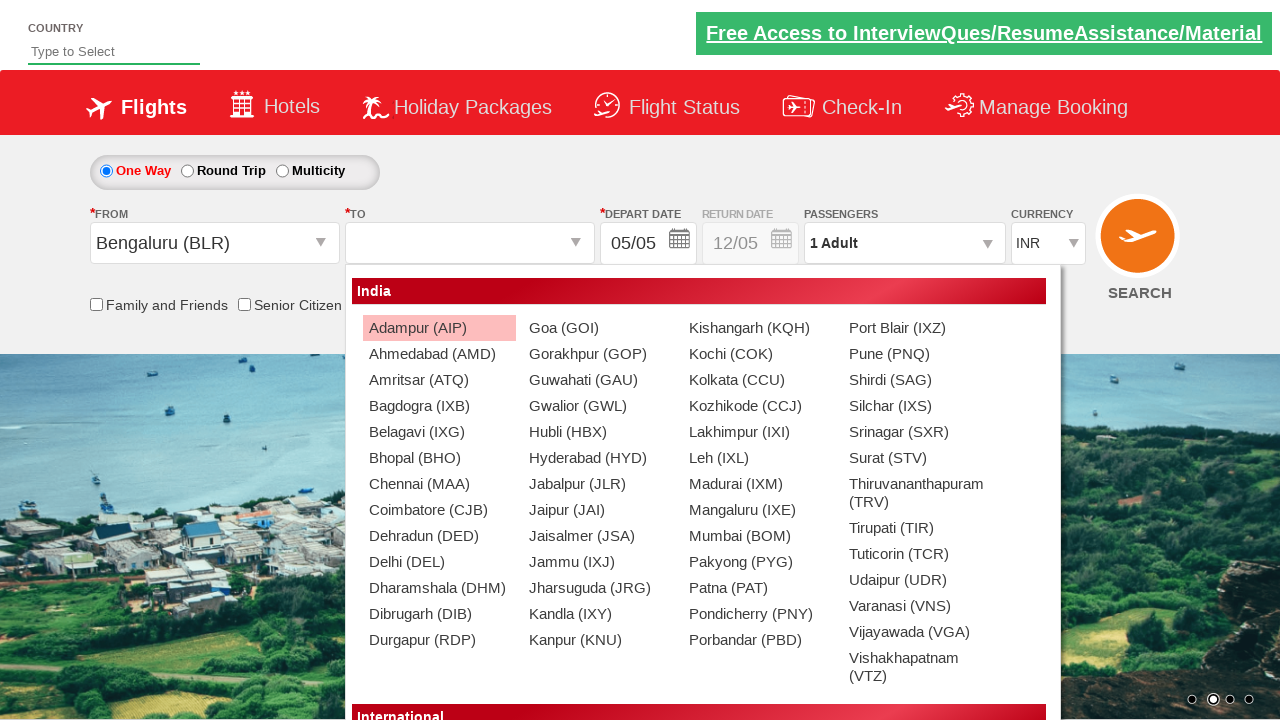

Selected Belgaum (IXG) as destination city at (439, 432) on xpath=//div[@id='ctl00_mainContent_ddl_destinationStation1_CTNR']//a[@value='IXG
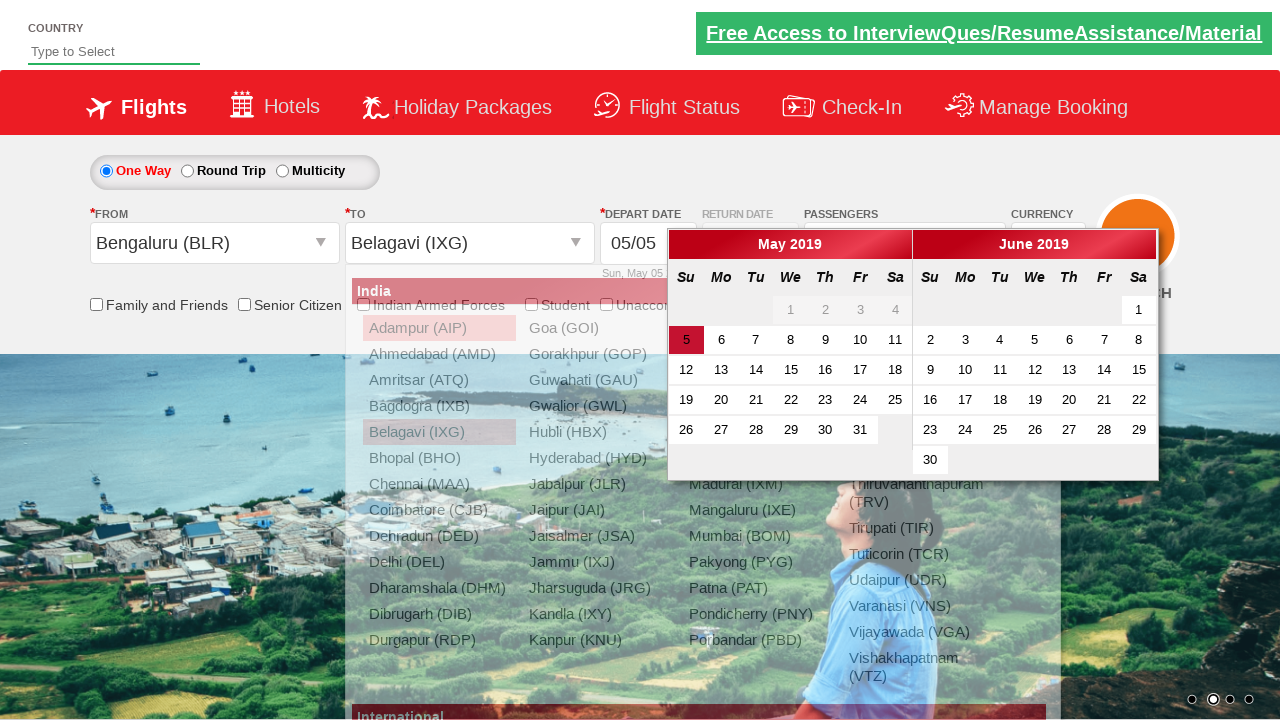

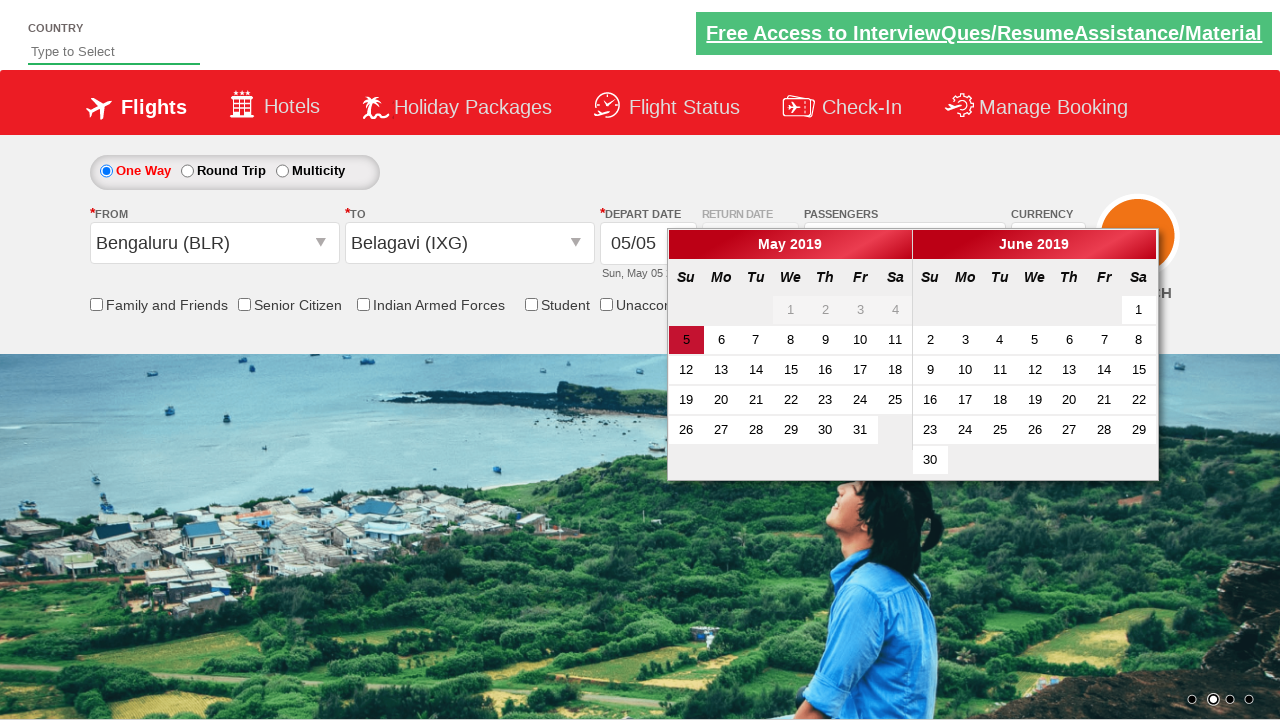